Tests scrolling to the bottom of a GitHub profile page

Starting URL: https://github.com/Silenttttttt

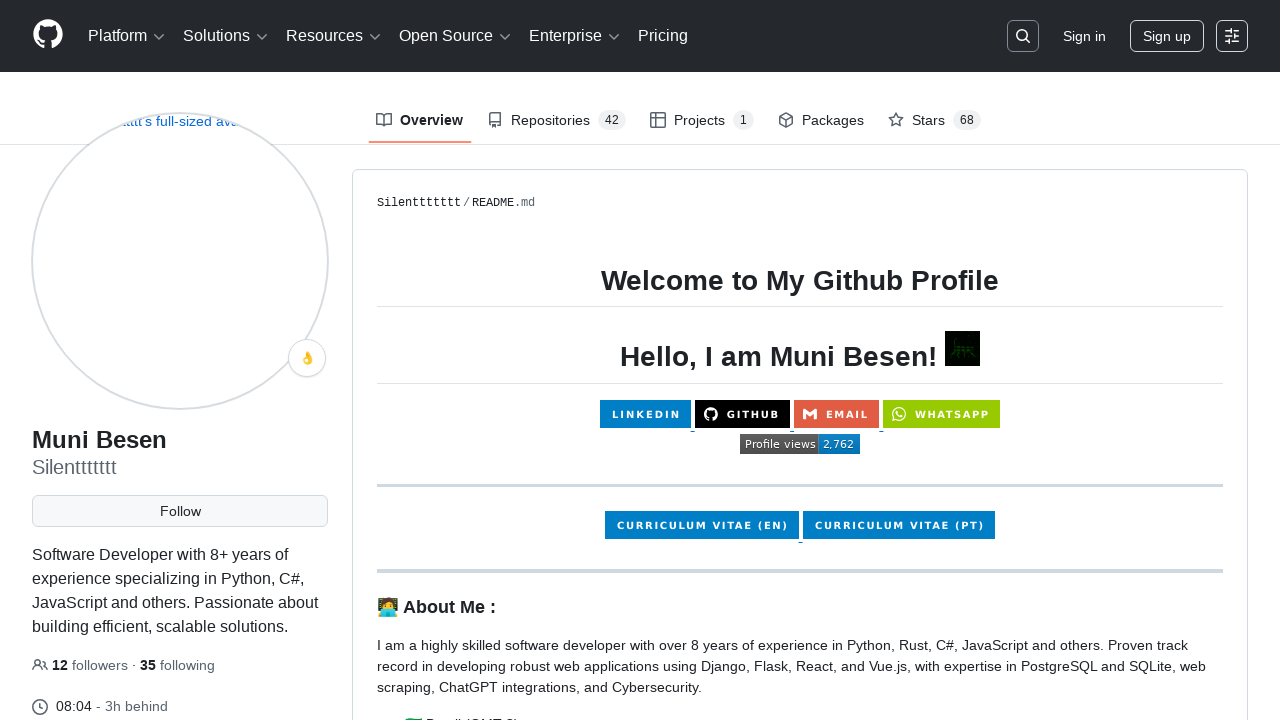

Waited for GitHub profile page to load (networkidle)
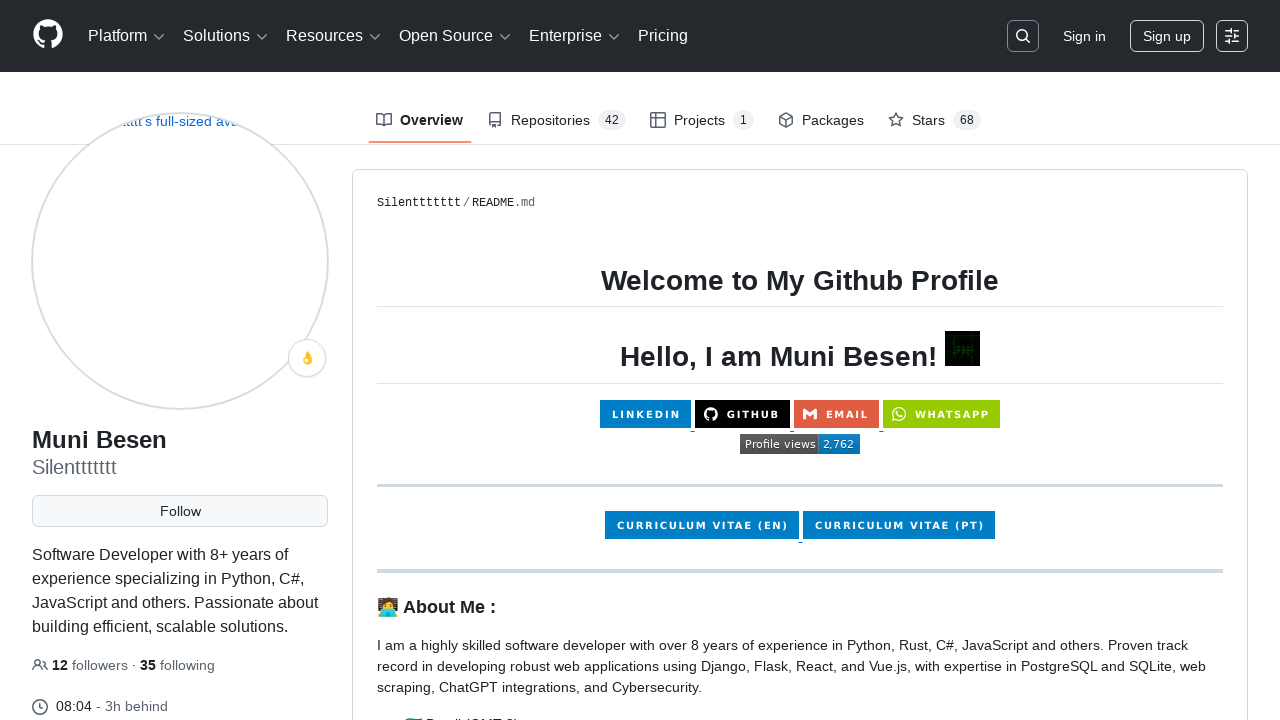

Scrolled to the bottom of the GitHub profile page
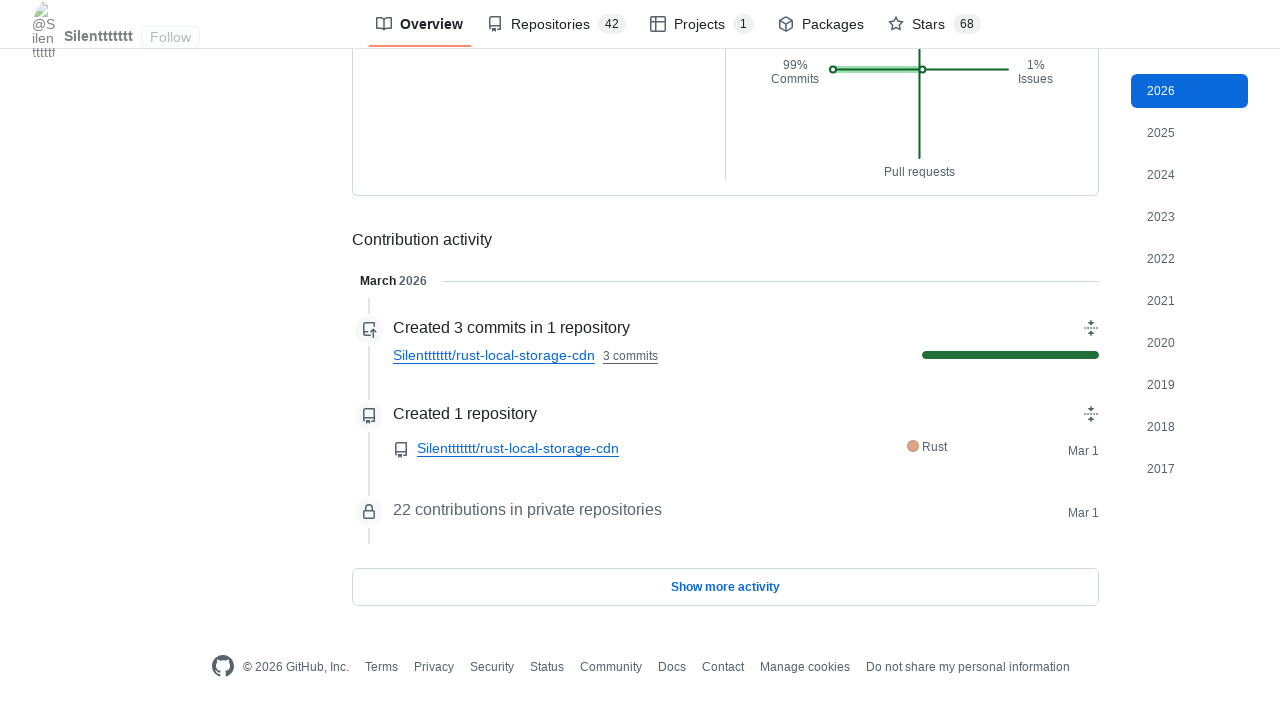

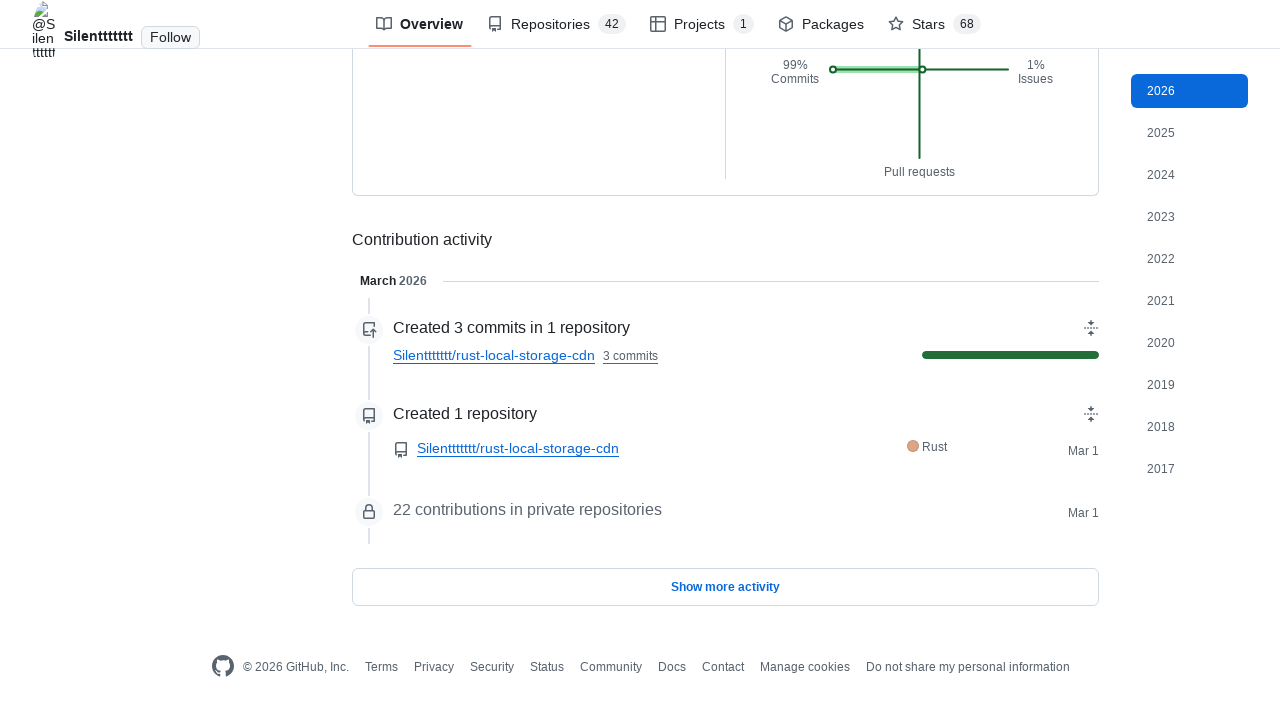